Tests marking a todo item as completed by adding a todo, clicking the toggle checkbox, and verifying the completed state

Starting URL: https://demo.playwright.dev/todomvc/

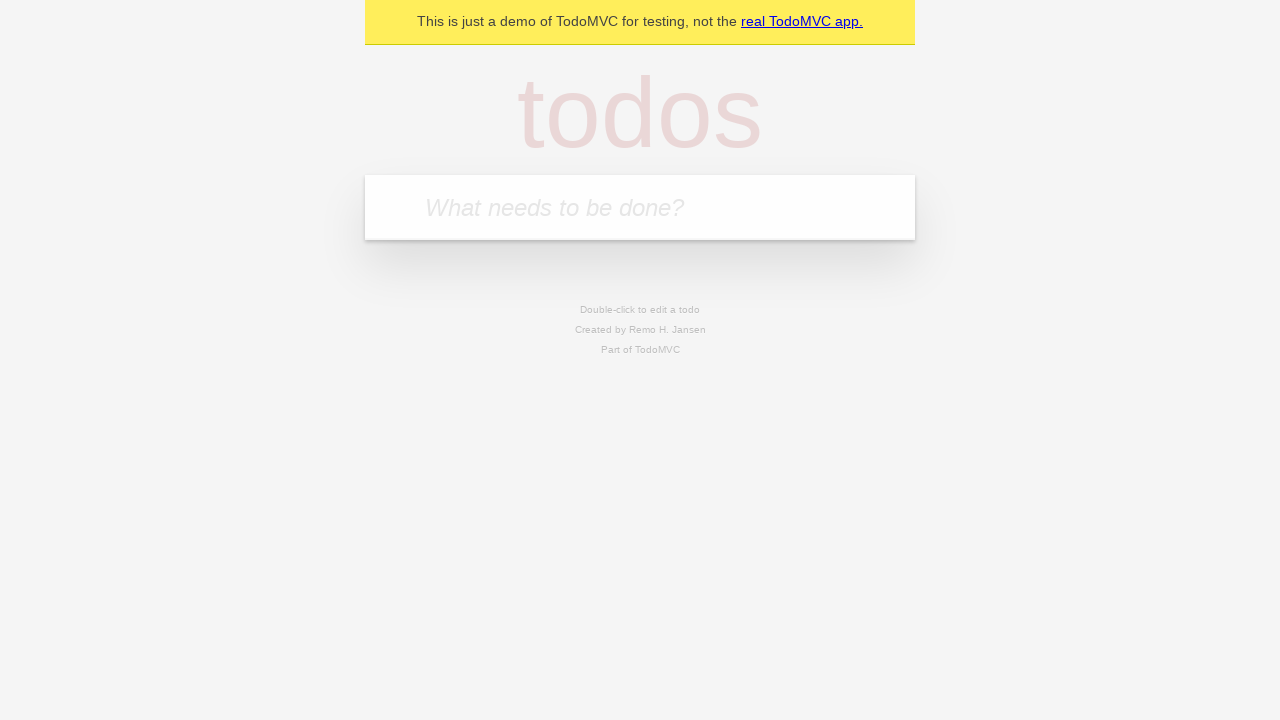

Filled new todo input with 'Buy groceries' on .new-todo
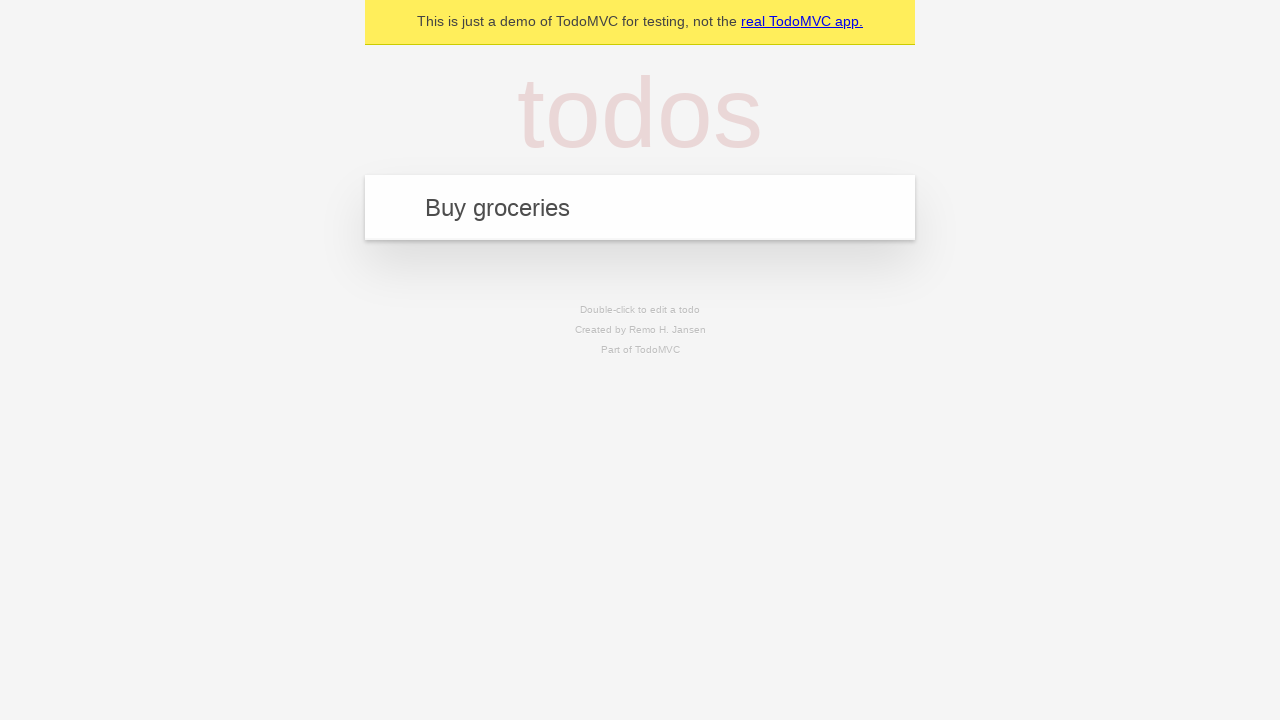

Pressed Enter to add the todo item on .new-todo
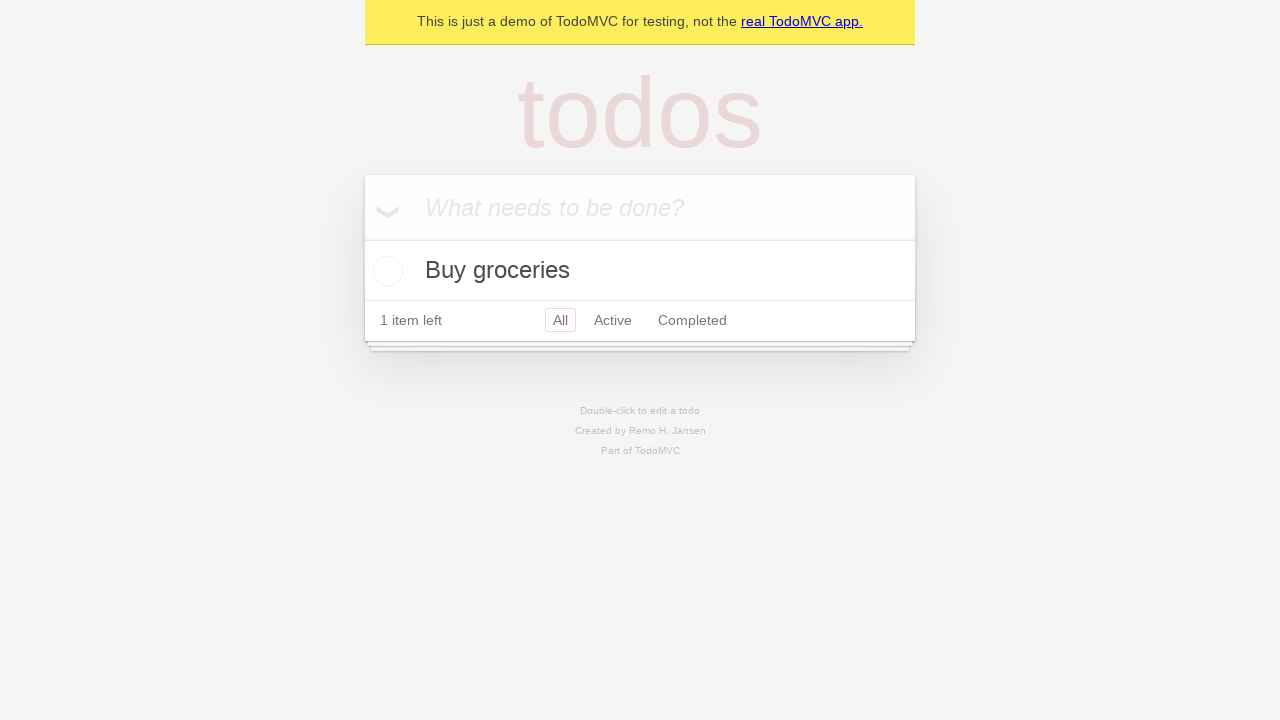

Todo item appeared in the list
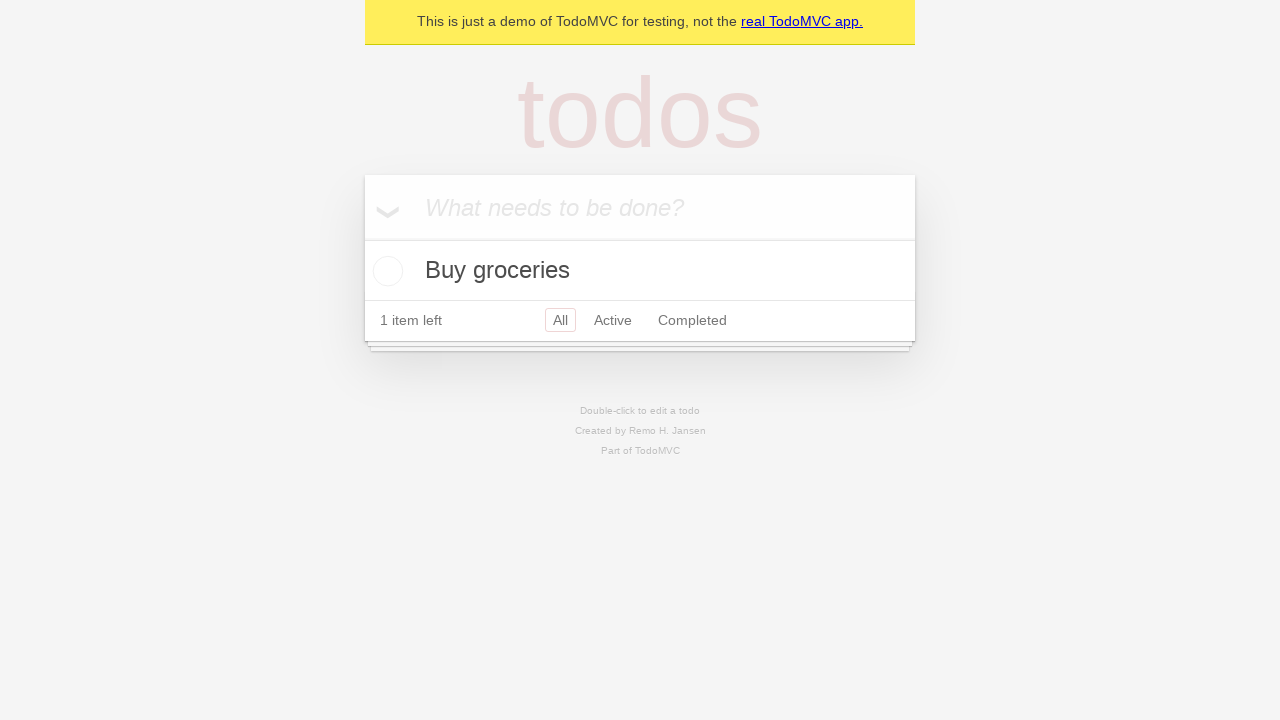

Clicked toggle checkbox to mark todo as completed at (385, 271) on .todo-list li .toggle
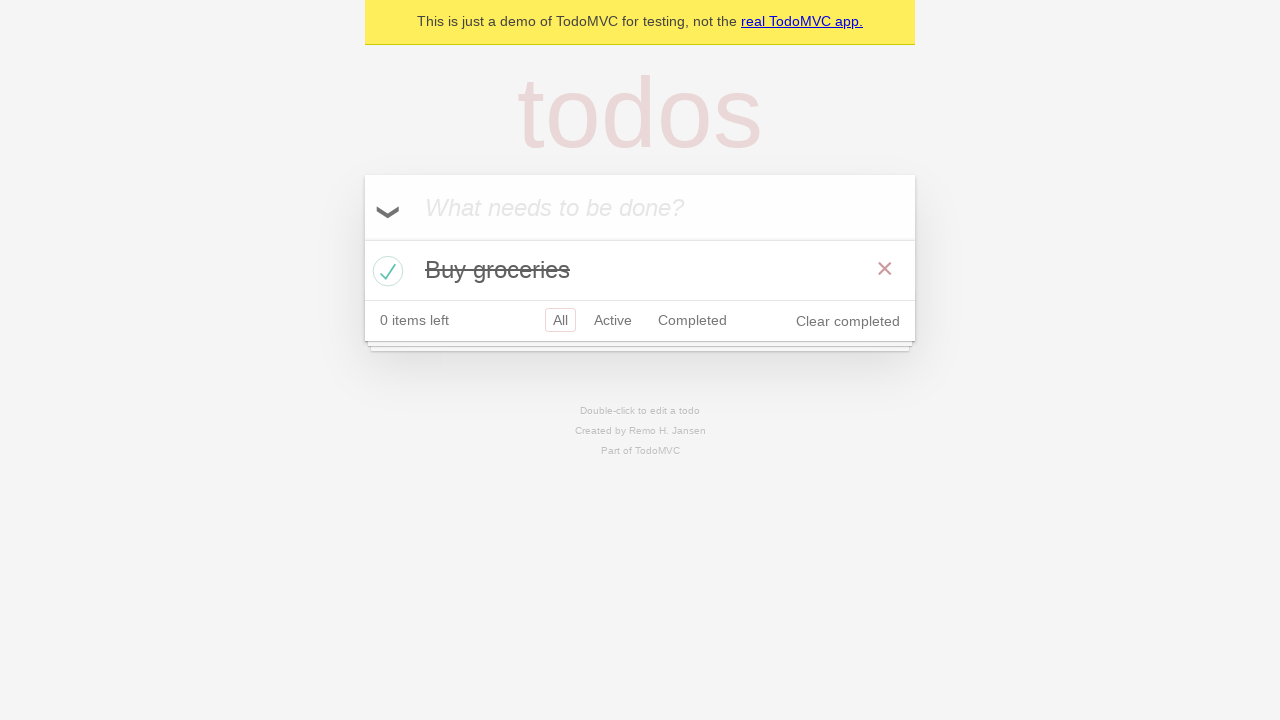

Todo item marked as completed with visual confirmation
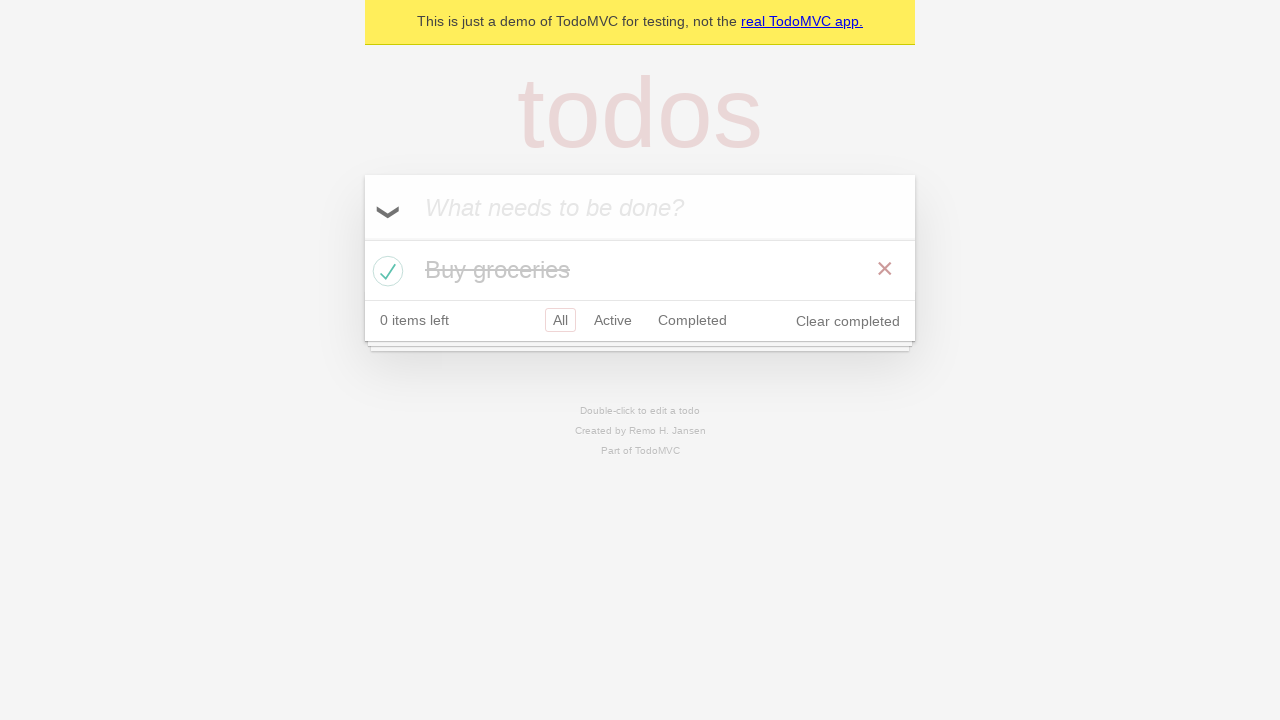

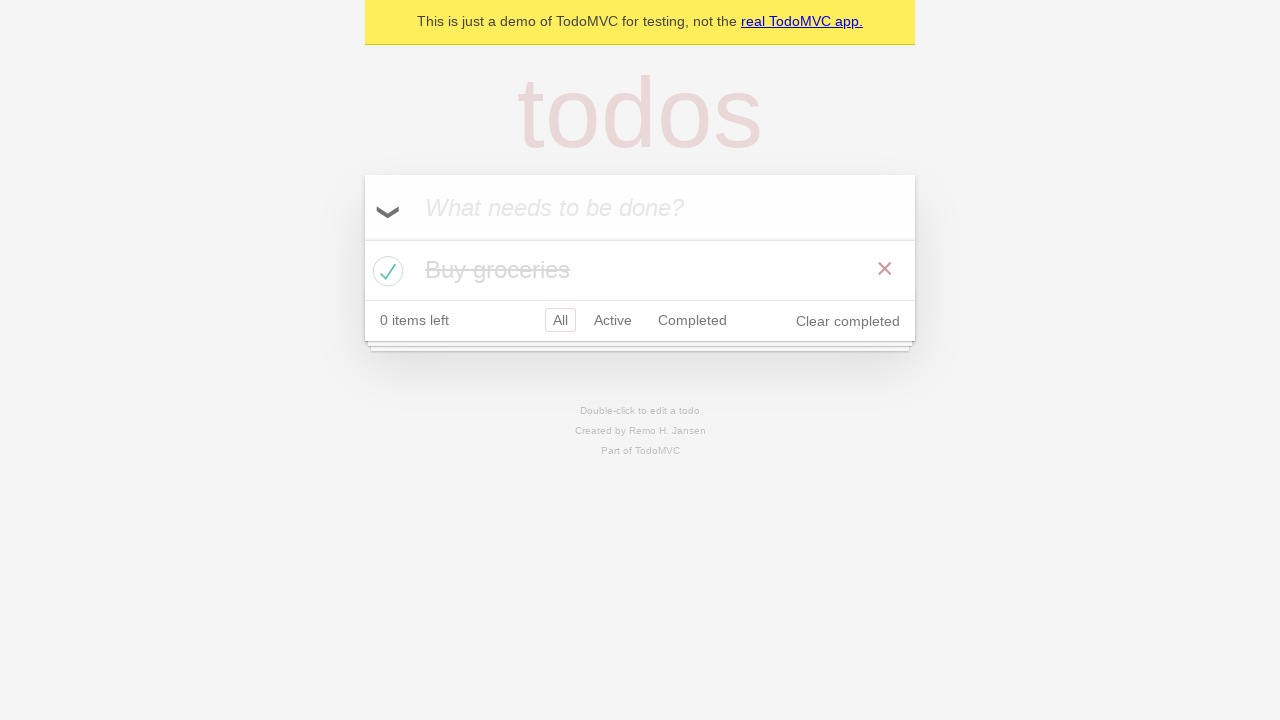